Tests a basic calculator web application by selecting a build mode, entering two numbers, selecting an operation (subtraction), and clicking calculate to get the result.

Starting URL: https://testsheepnz.github.io/BasicCalculator.html

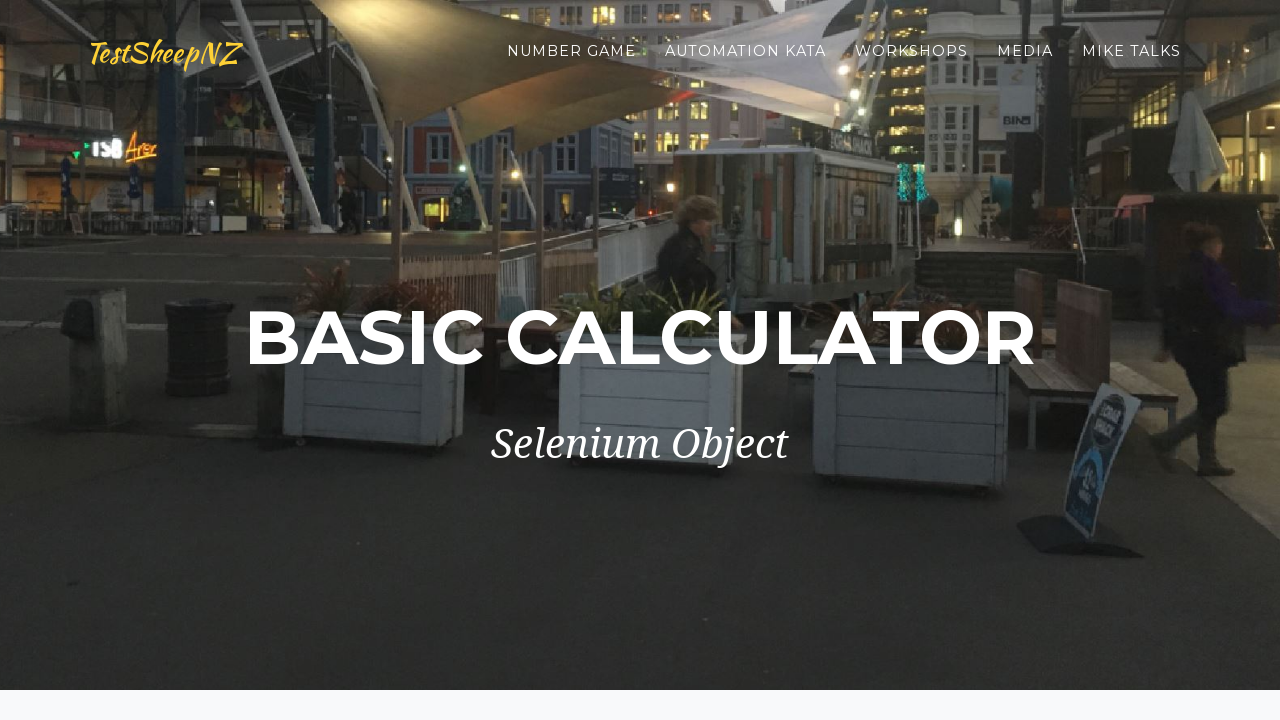

Scrolled to bottom of page
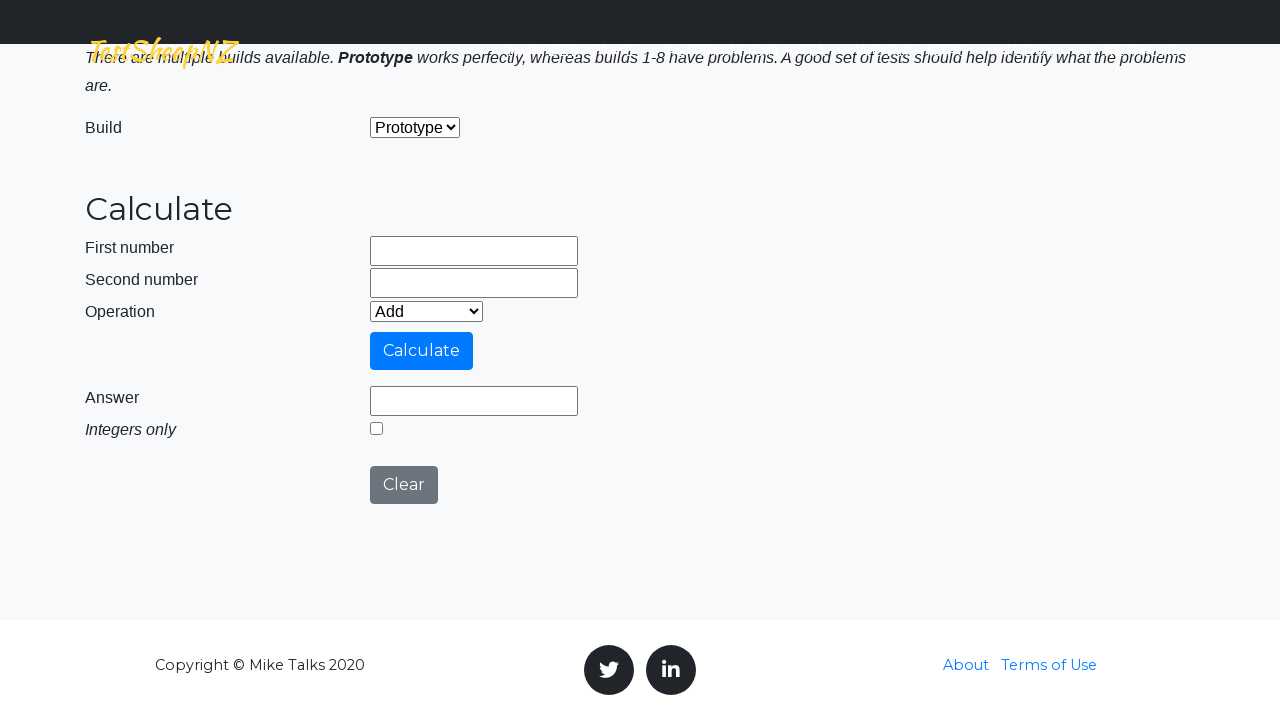

Selected build mode from dropdown on #selectBuild
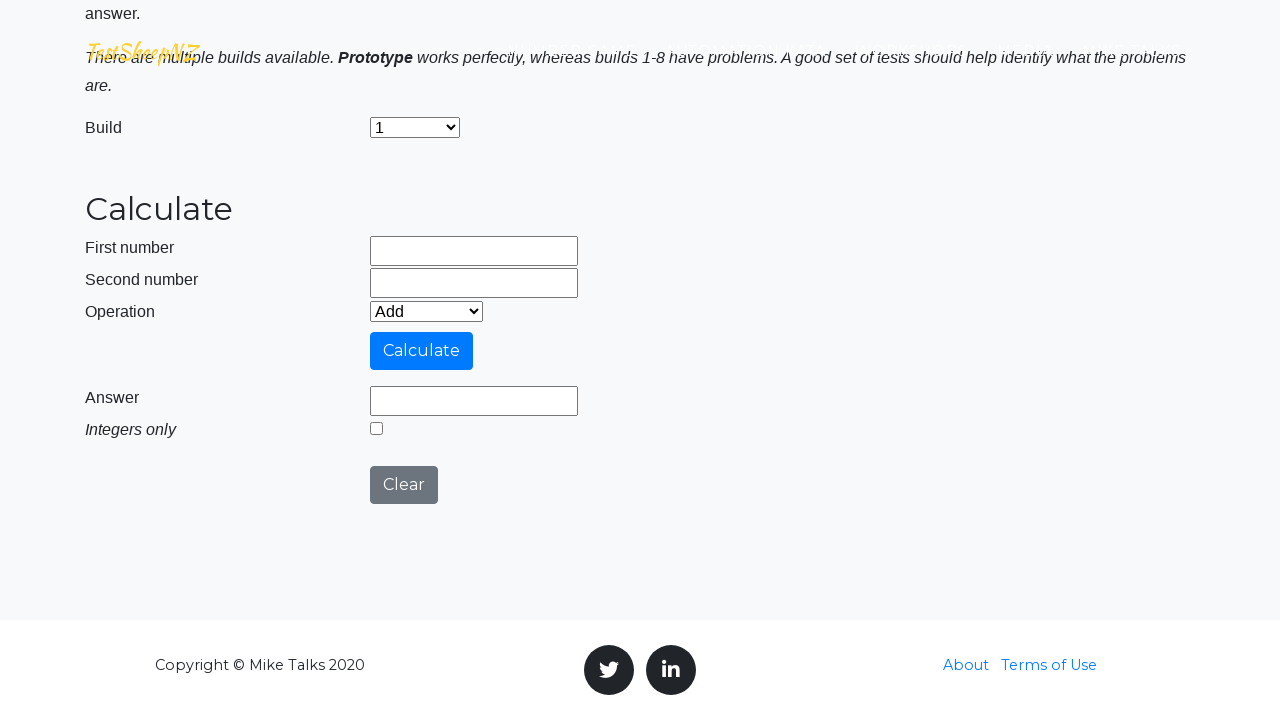

Entered first number: 25 on #number1Field
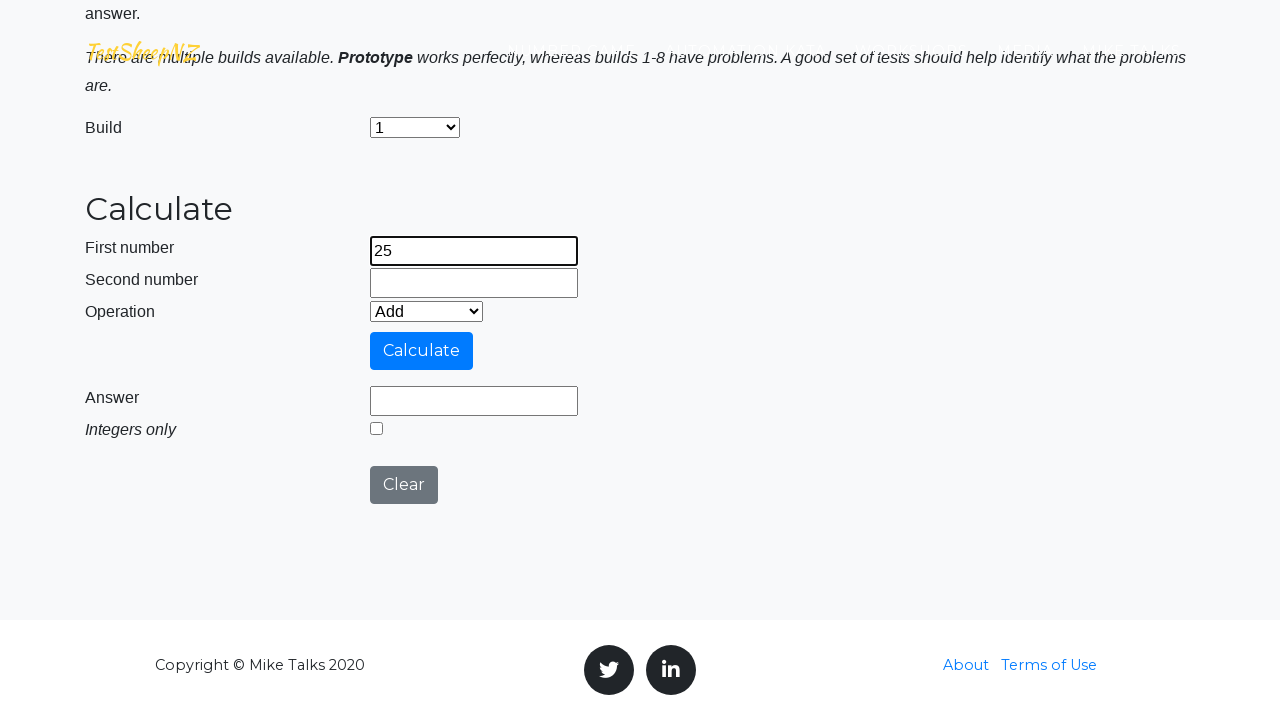

Entered second number: 10 on #number2Field
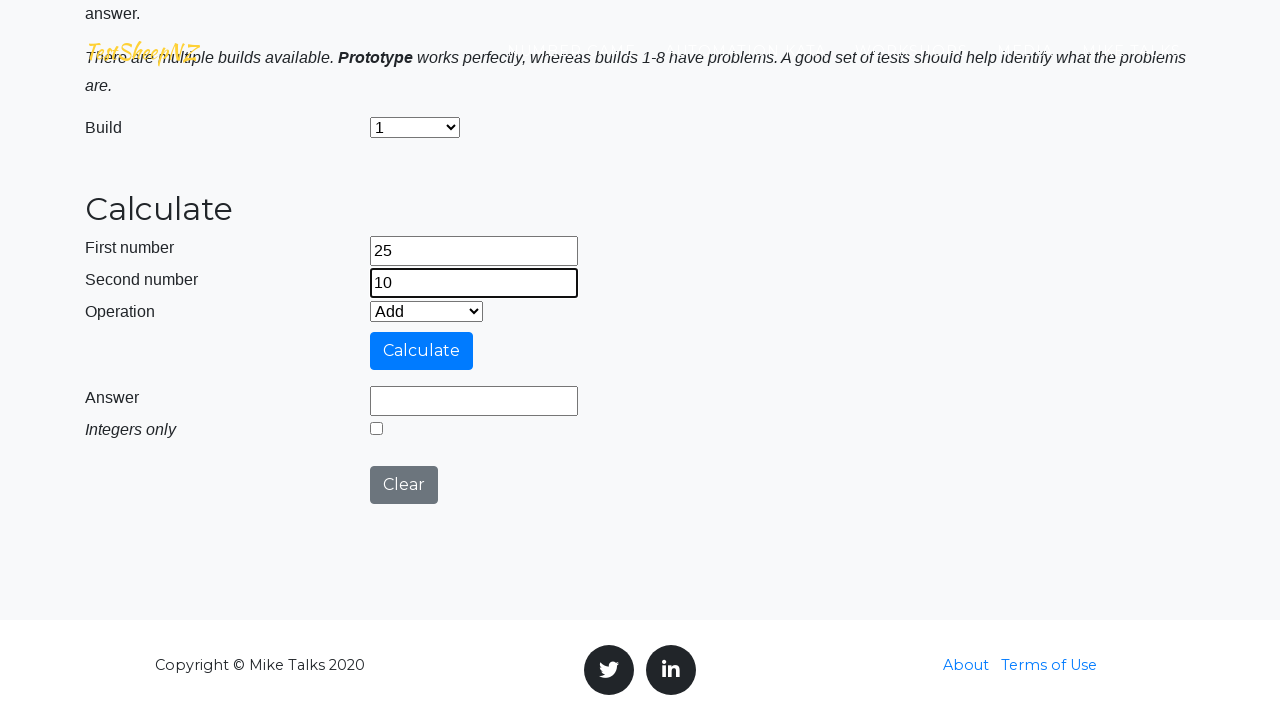

Selected subtraction operation from dropdown on #selectOperationDropdown
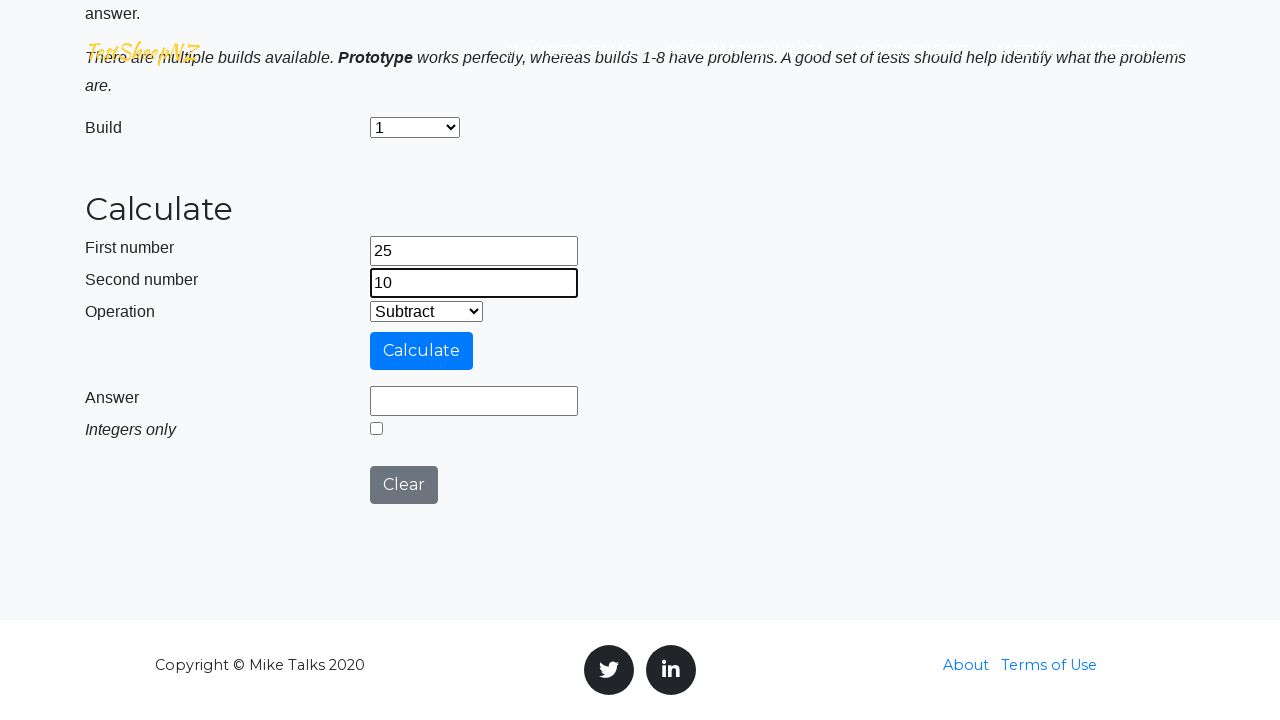

Clicked calculate button at (422, 351) on #calculateButton
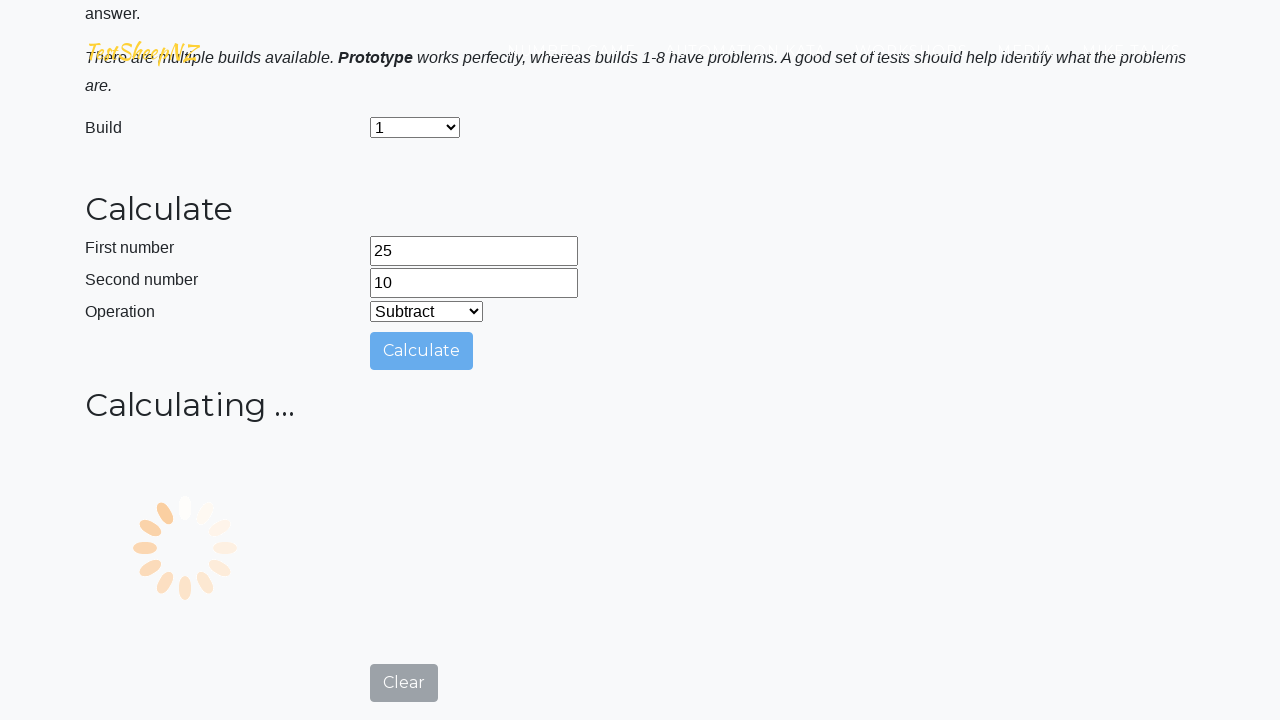

Answer field loaded with result
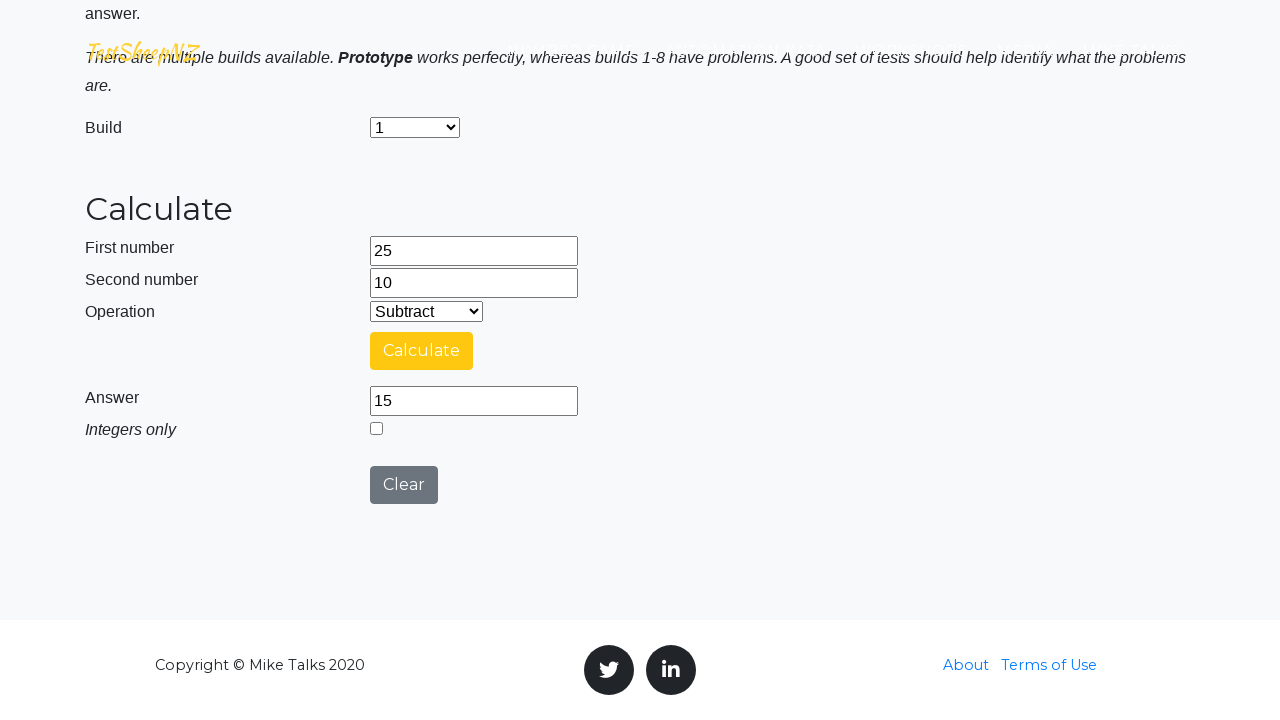

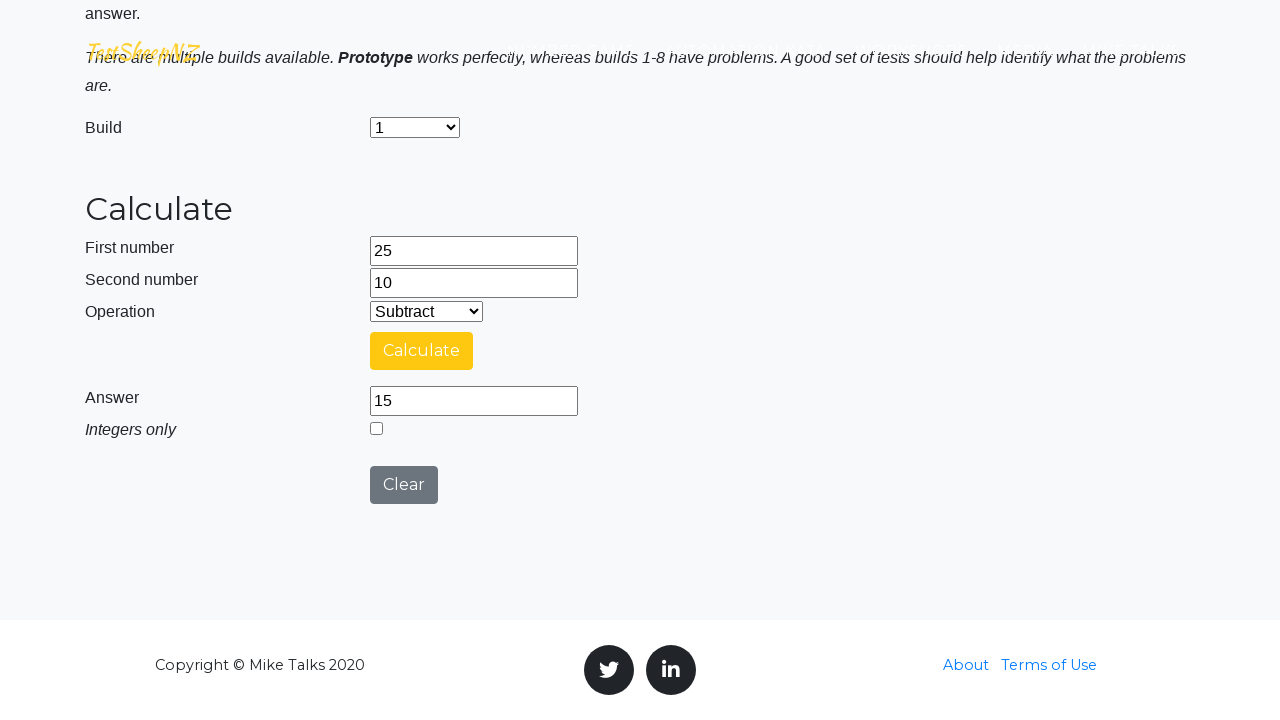